Tests the store search functionality by performing multiple searches with different queries and verifying results are displayed

Starting URL: https://kodilla.com/pl/test/store

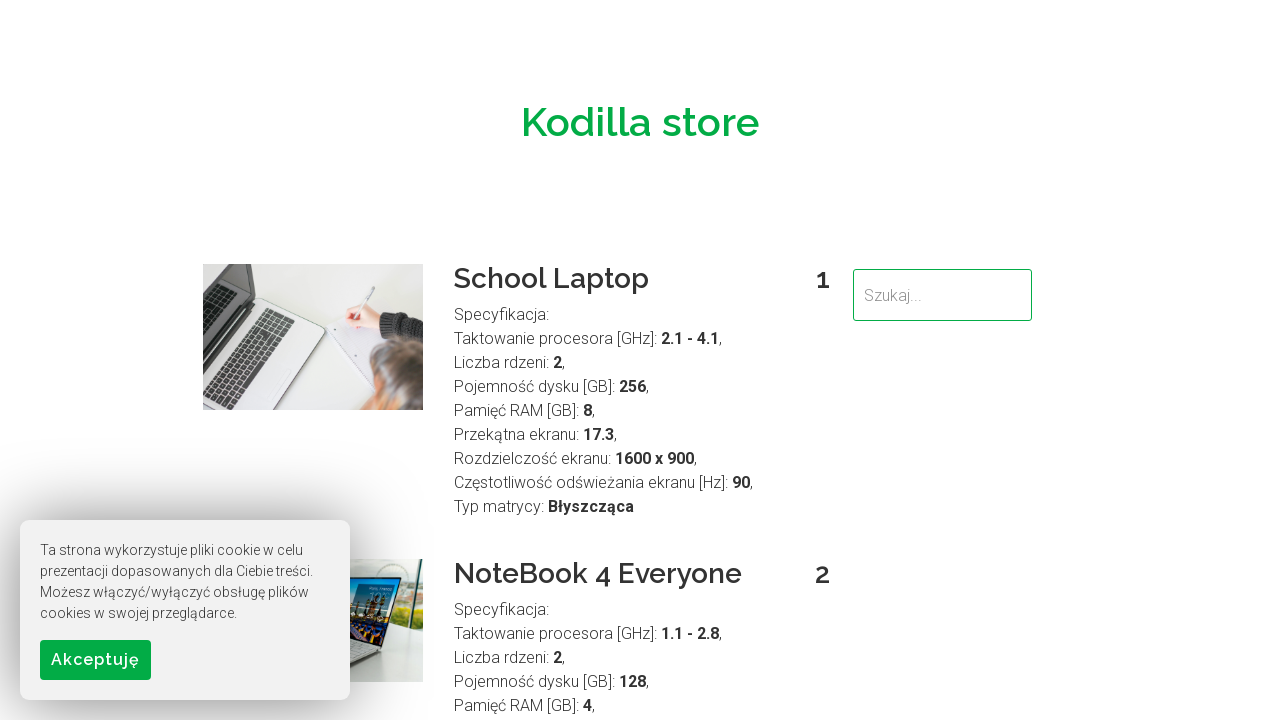

Cleared search field on input[type='search'], input[name='search'], input[placeholder*='search' i], inpu
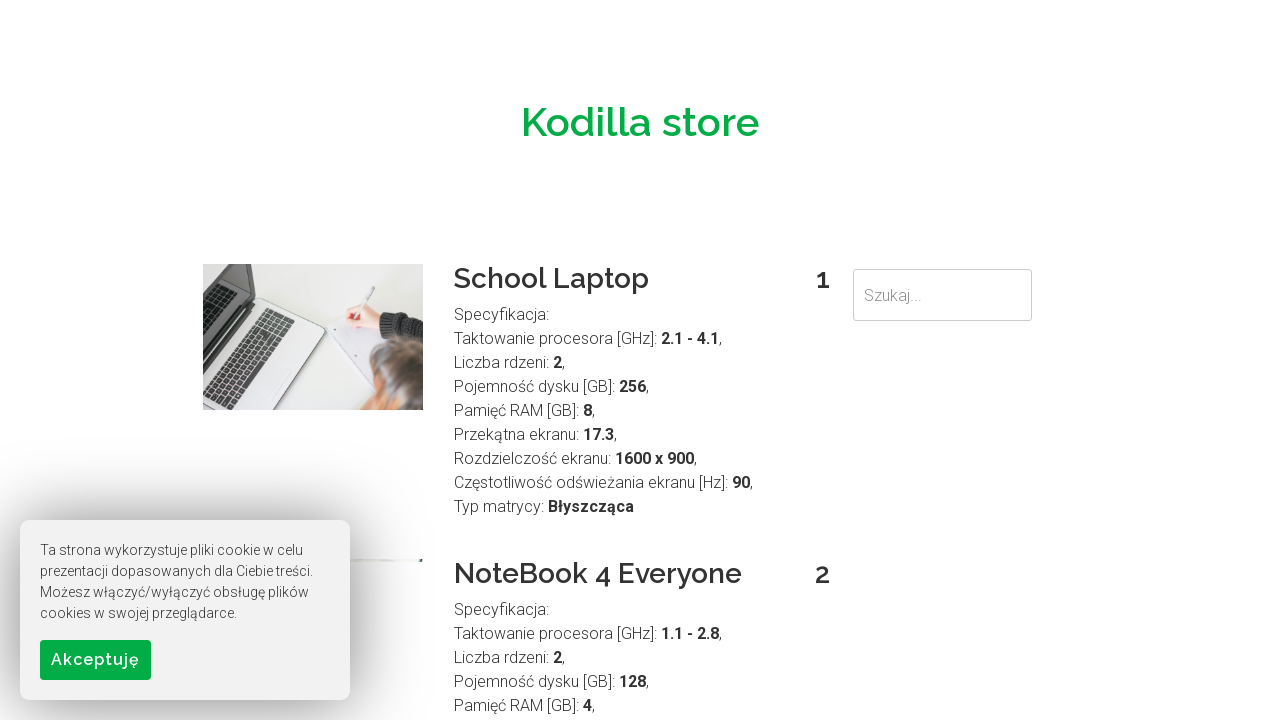

Entered search query: 'NoteBook' on input[type='search'], input[name='search'], input[placeholder*='search' i], inpu
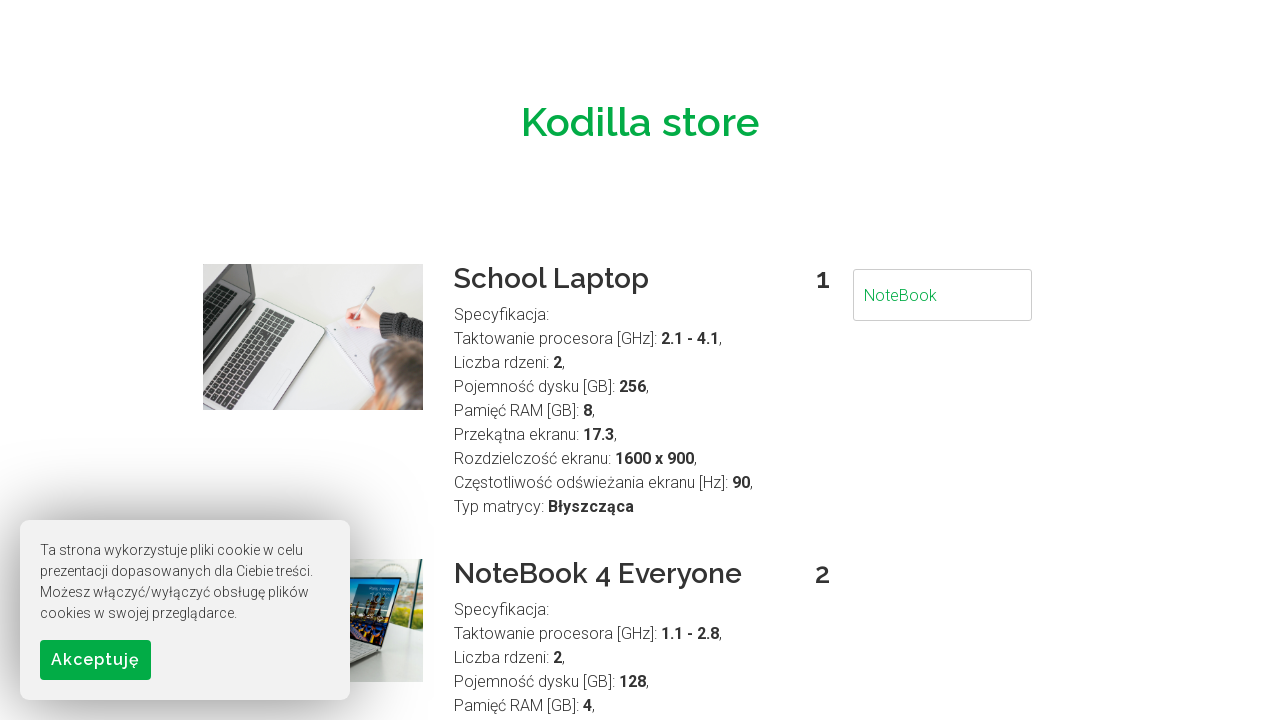

Pressed Enter to submit search for 'NoteBook' on input[type='search'], input[name='search'], input[placeholder*='search' i], inpu
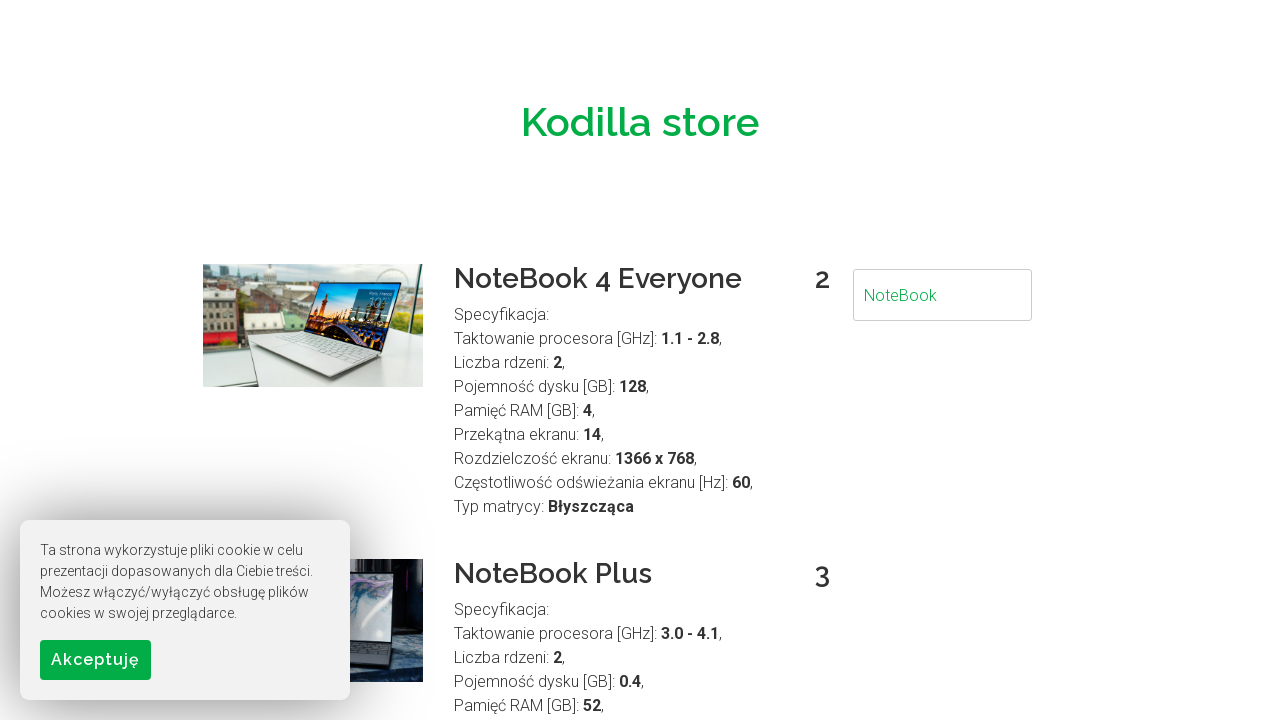

Waited for network to become idle after searching for 'NoteBook'
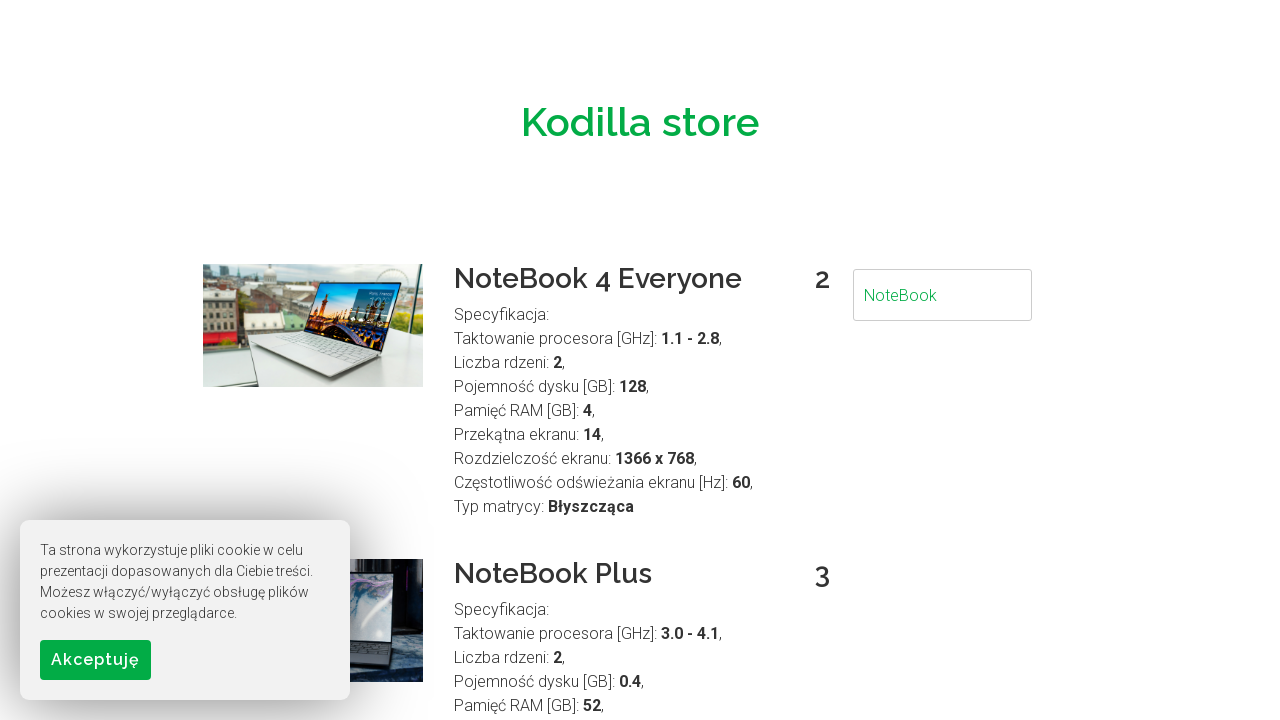

Waited 500ms for results to render for 'NoteBook'
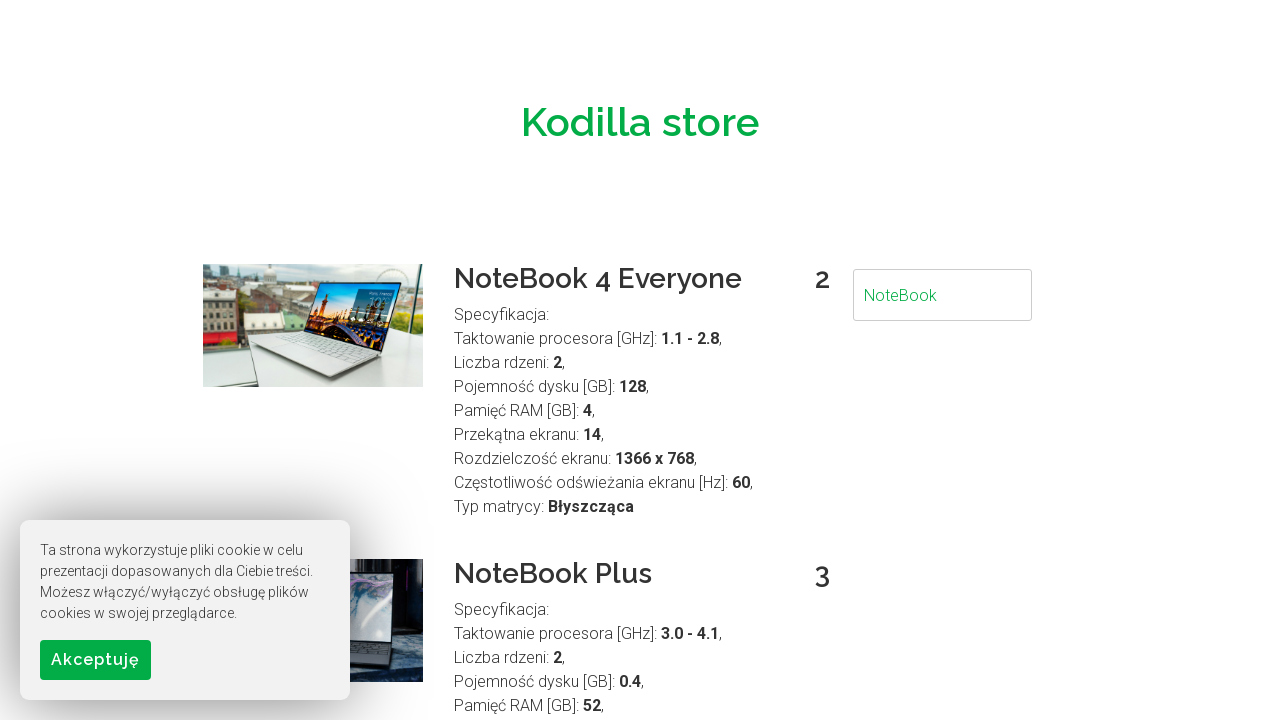

Cleared search field on input[type='search'], input[name='search'], input[placeholder*='search' i], inpu
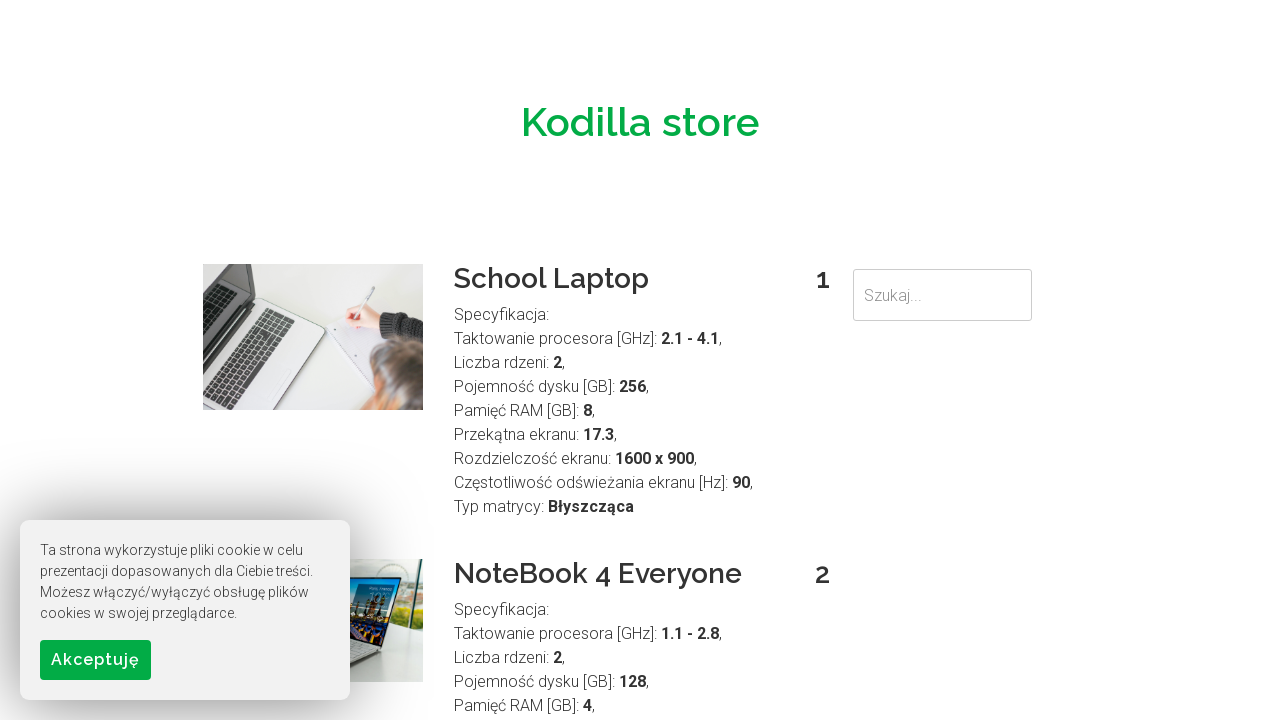

Entered search query: 'School' on input[type='search'], input[name='search'], input[placeholder*='search' i], inpu
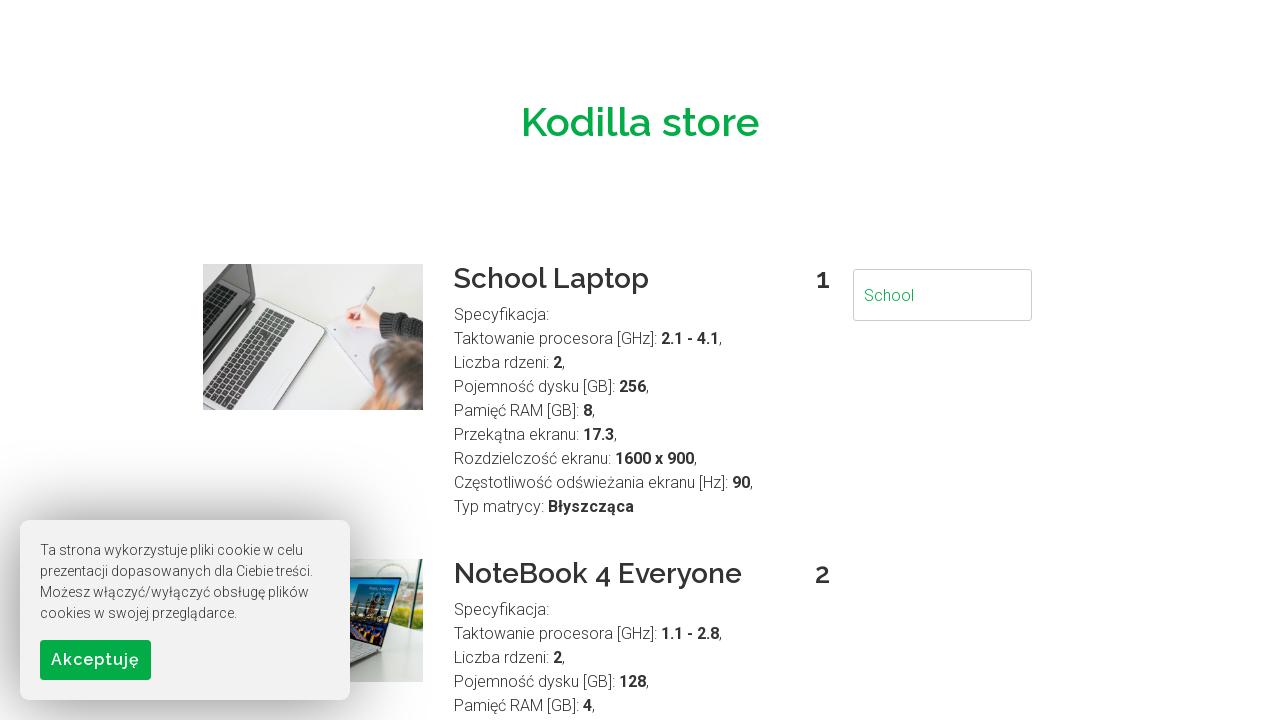

Pressed Enter to submit search for 'School' on input[type='search'], input[name='search'], input[placeholder*='search' i], inpu
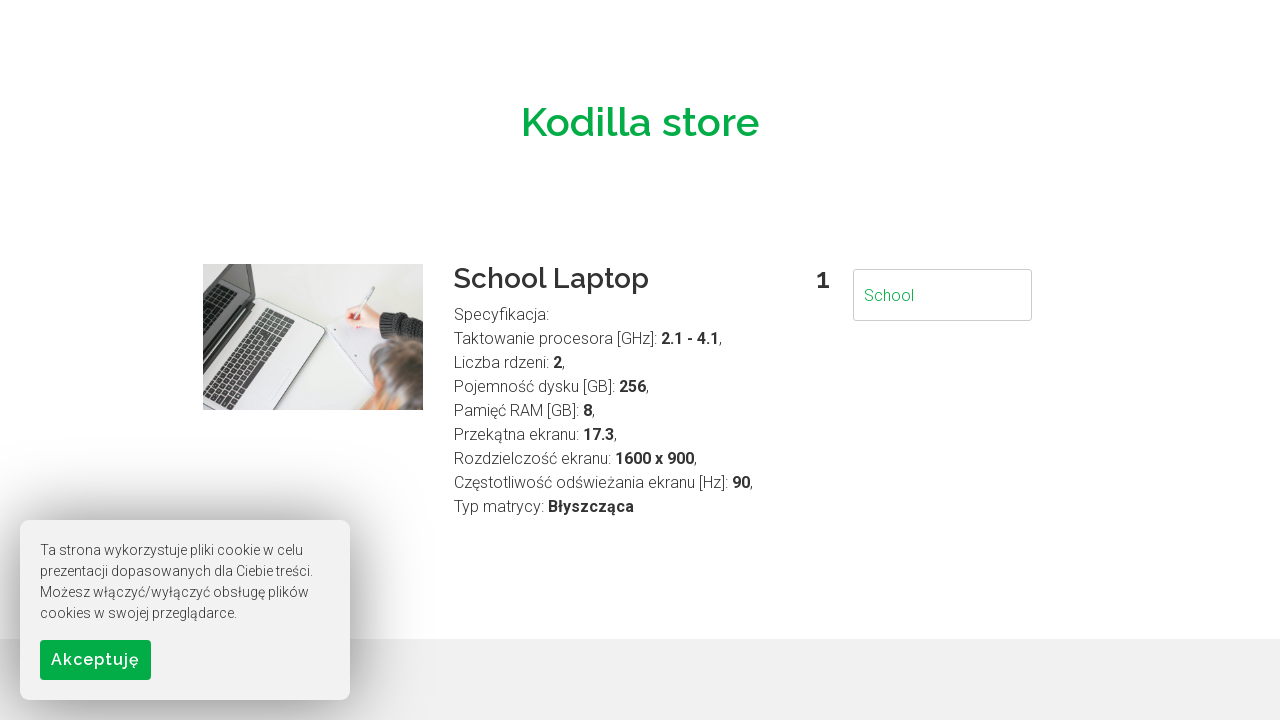

Waited for network to become idle after searching for 'School'
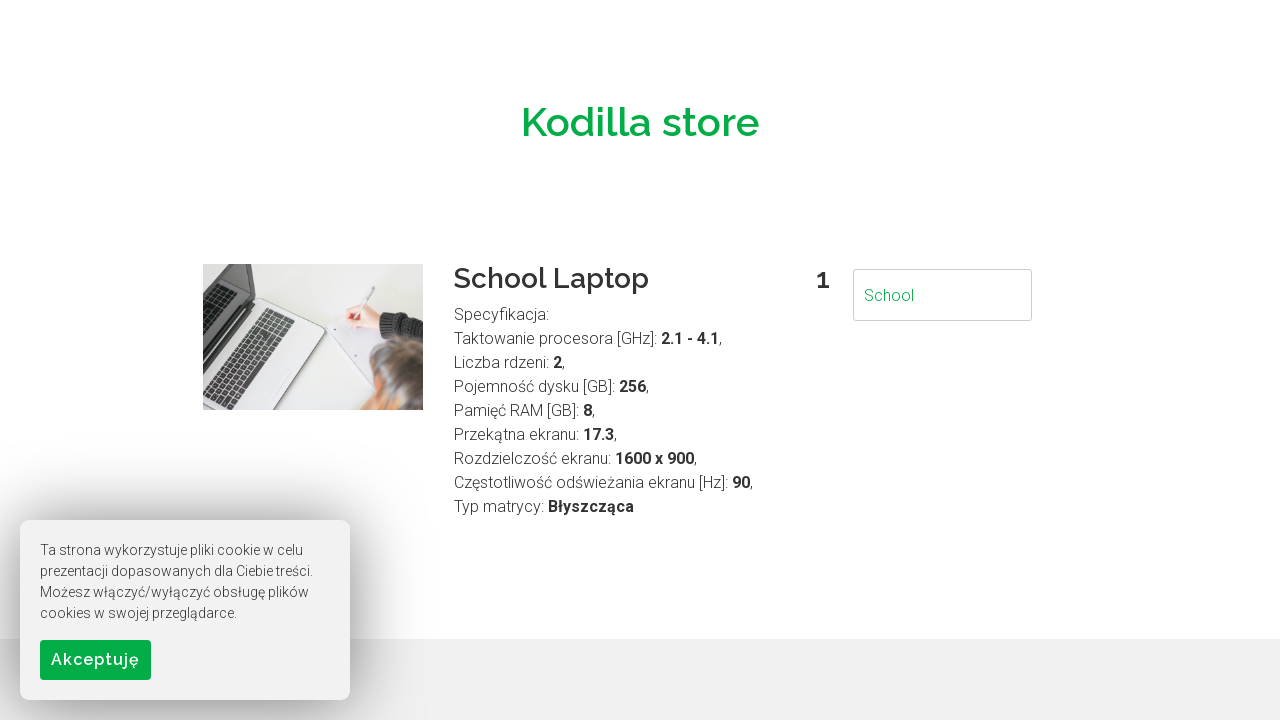

Waited 500ms for results to render for 'School'
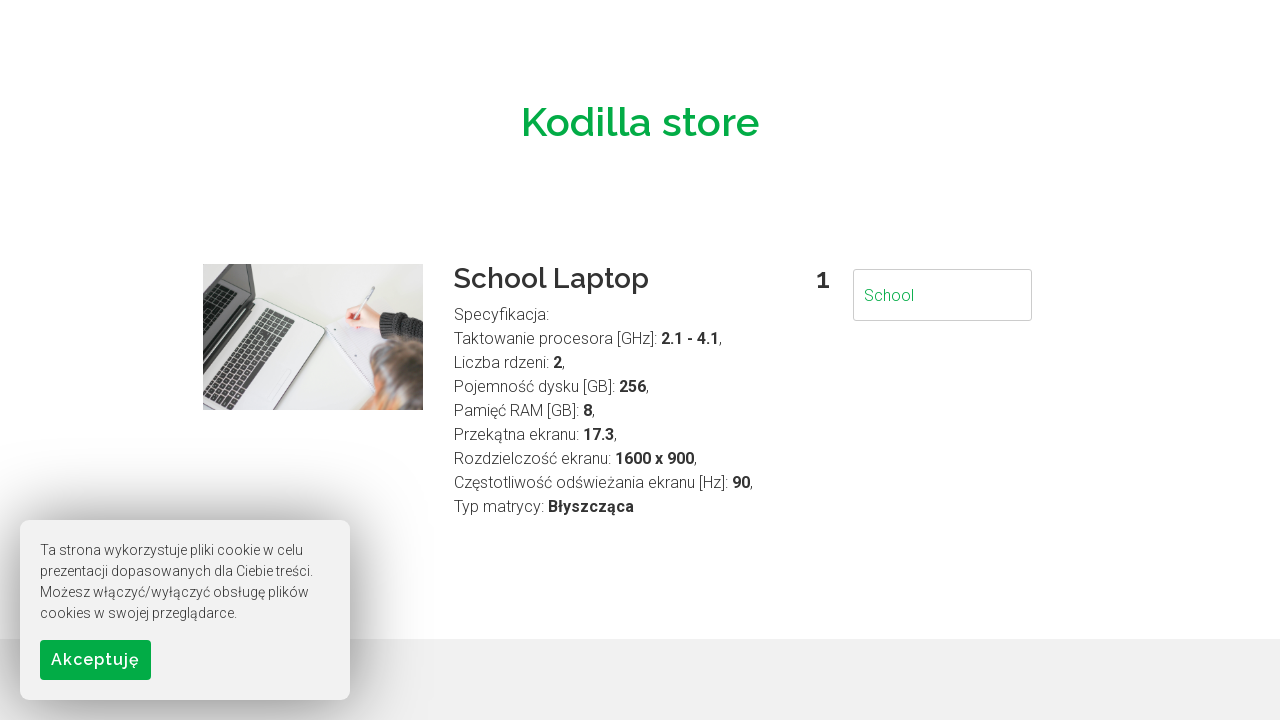

Cleared search field on input[type='search'], input[name='search'], input[placeholder*='search' i], inpu
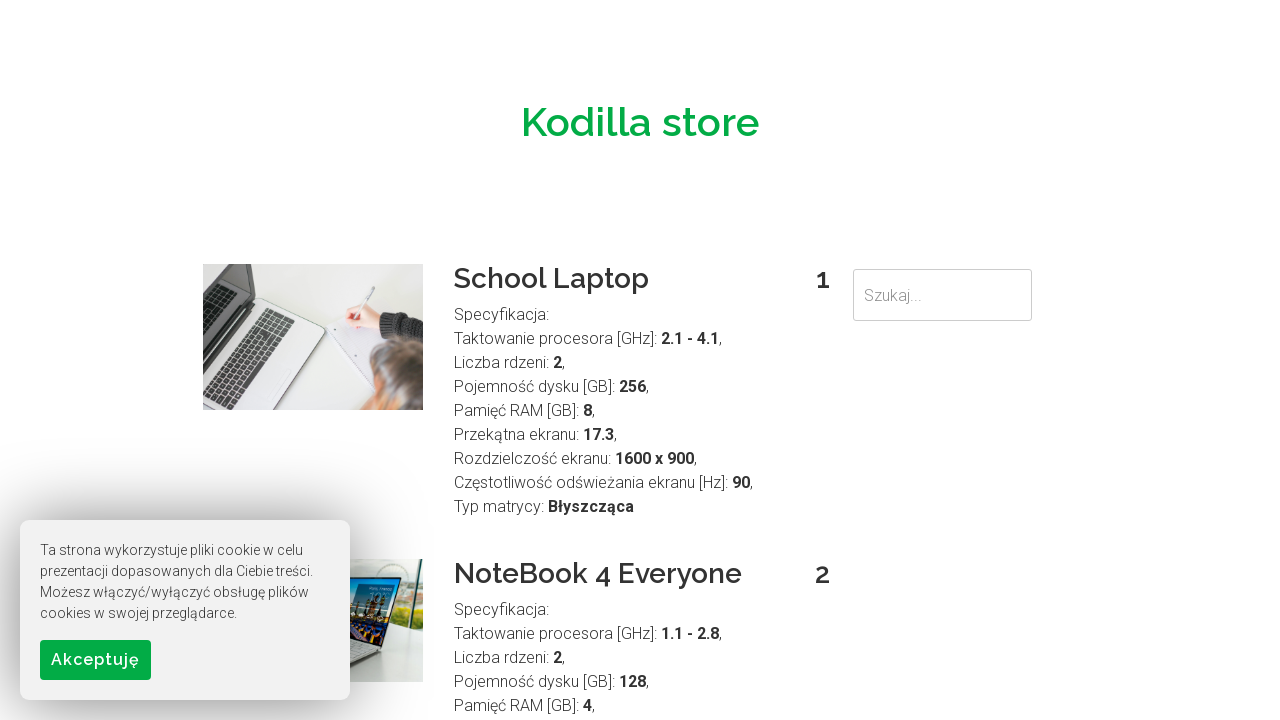

Entered search query: 'Brand' on input[type='search'], input[name='search'], input[placeholder*='search' i], inpu
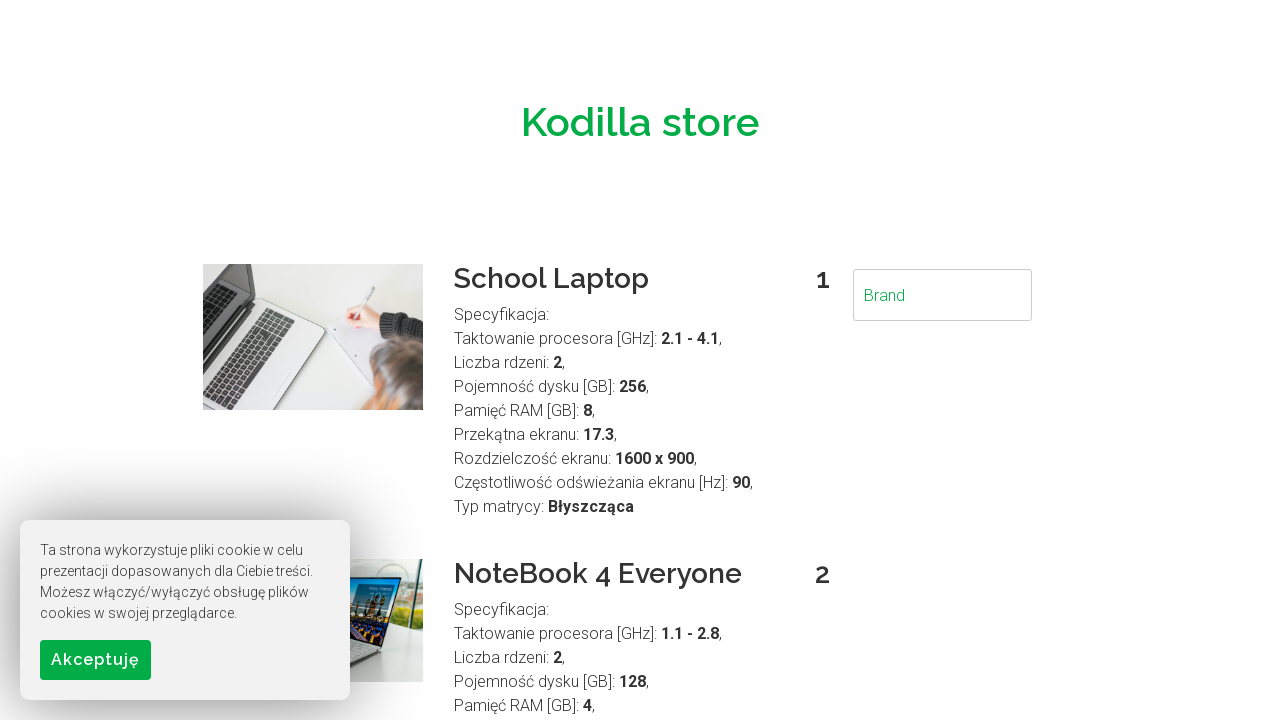

Pressed Enter to submit search for 'Brand' on input[type='search'], input[name='search'], input[placeholder*='search' i], inpu
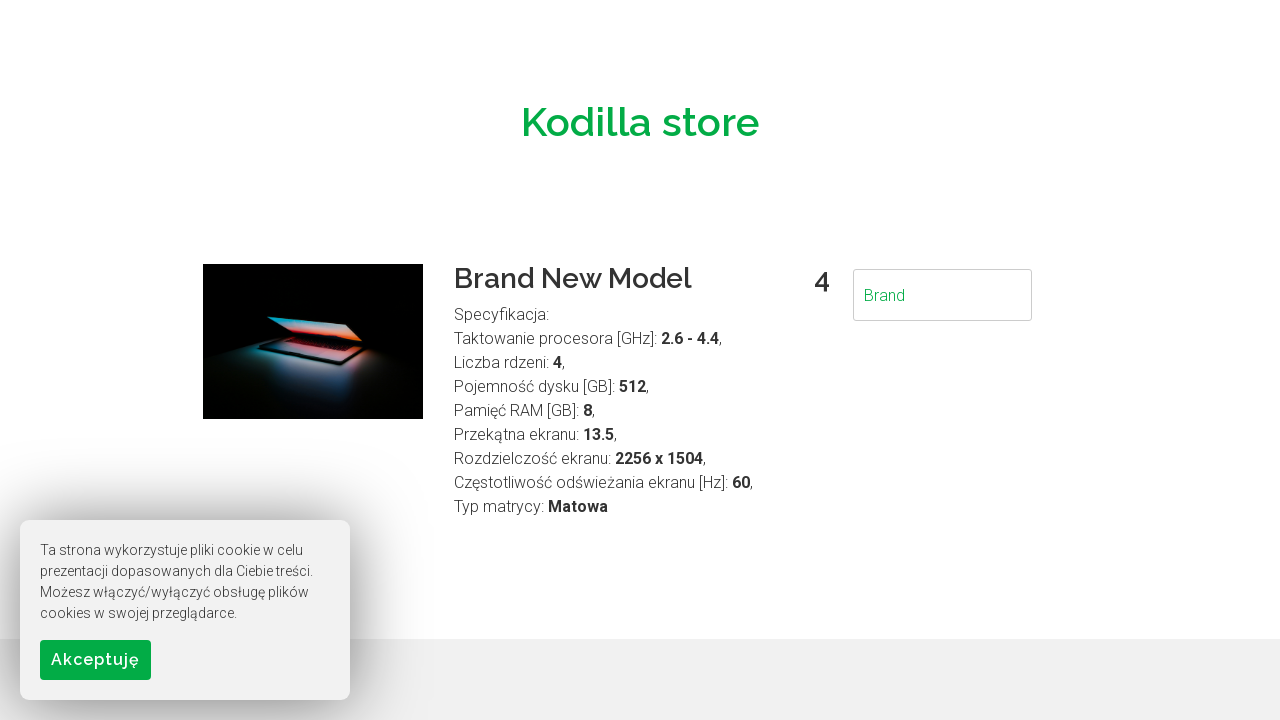

Waited for network to become idle after searching for 'Brand'
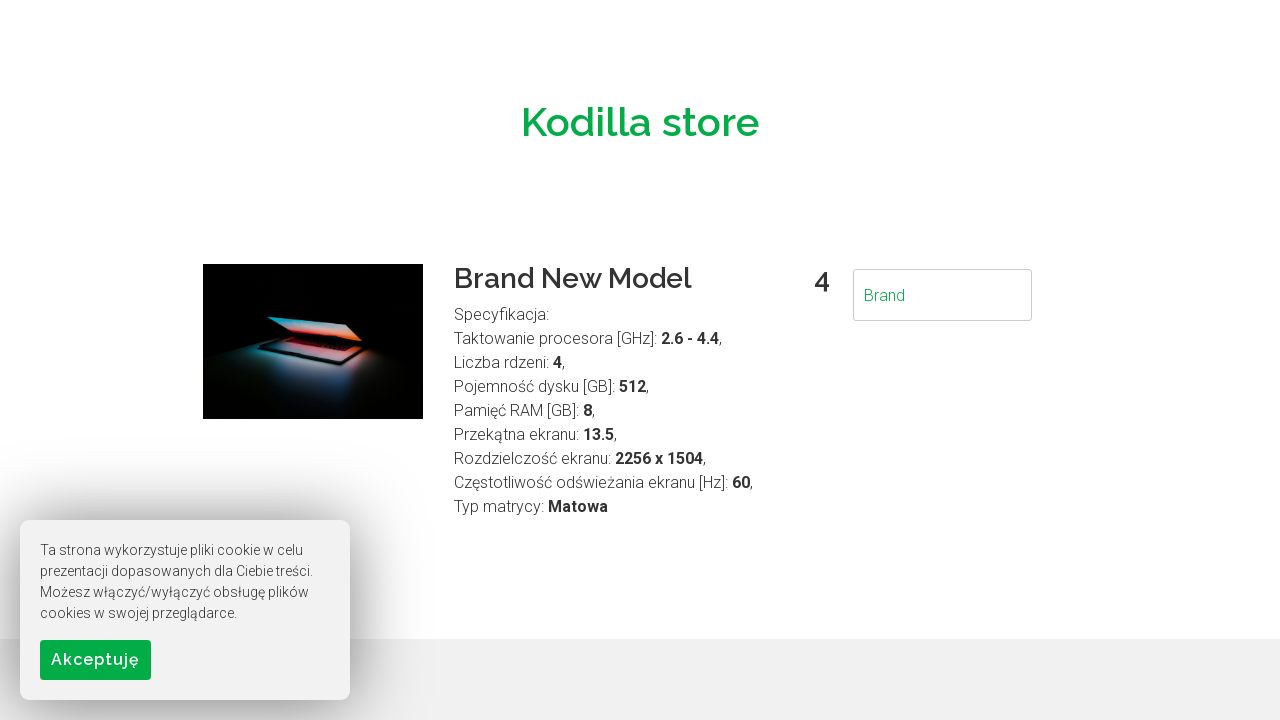

Waited 500ms for results to render for 'Brand'
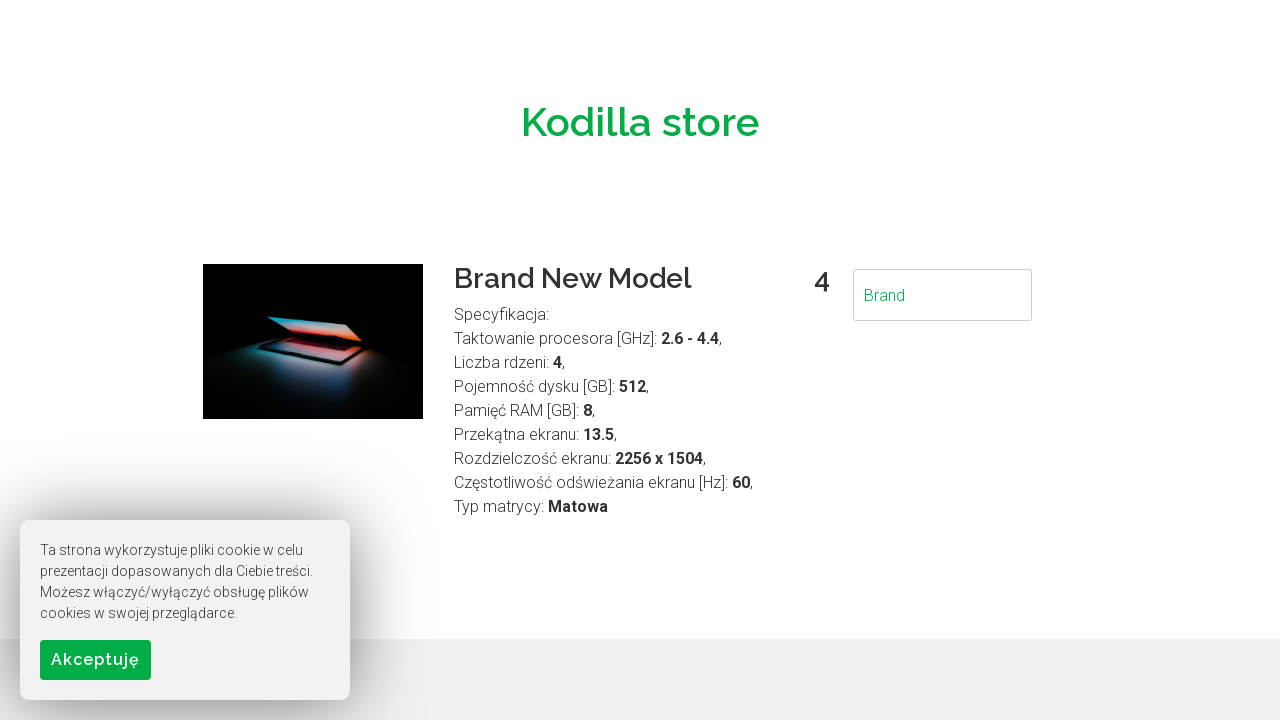

Cleared search field on input[type='search'], input[name='search'], input[placeholder*='search' i], inpu
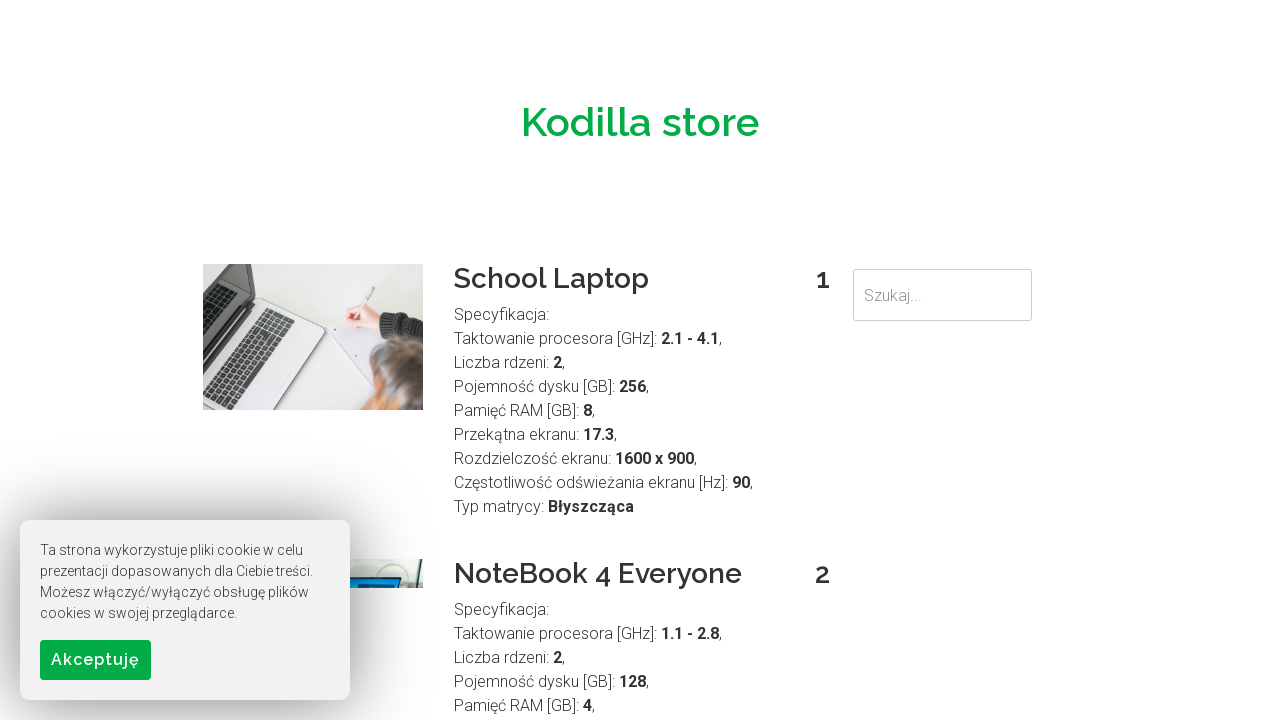

Entered search query: 'Business' on input[type='search'], input[name='search'], input[placeholder*='search' i], inpu
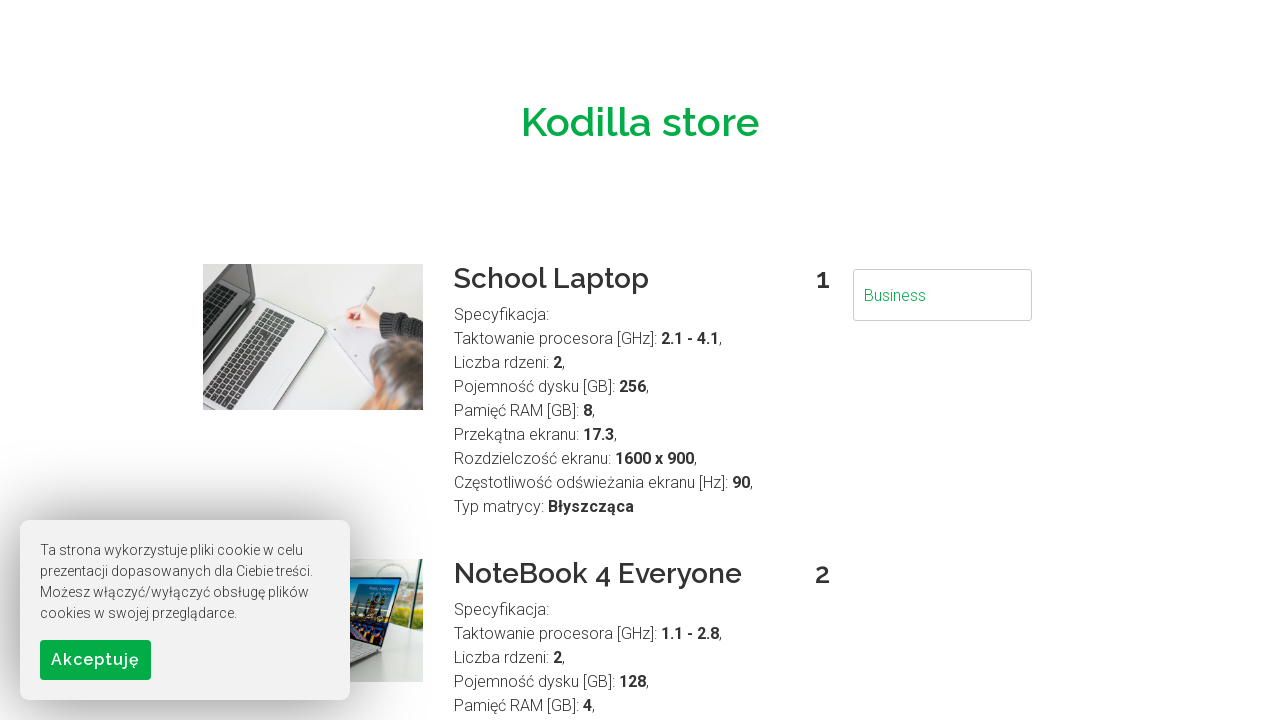

Pressed Enter to submit search for 'Business' on input[type='search'], input[name='search'], input[placeholder*='search' i], inpu
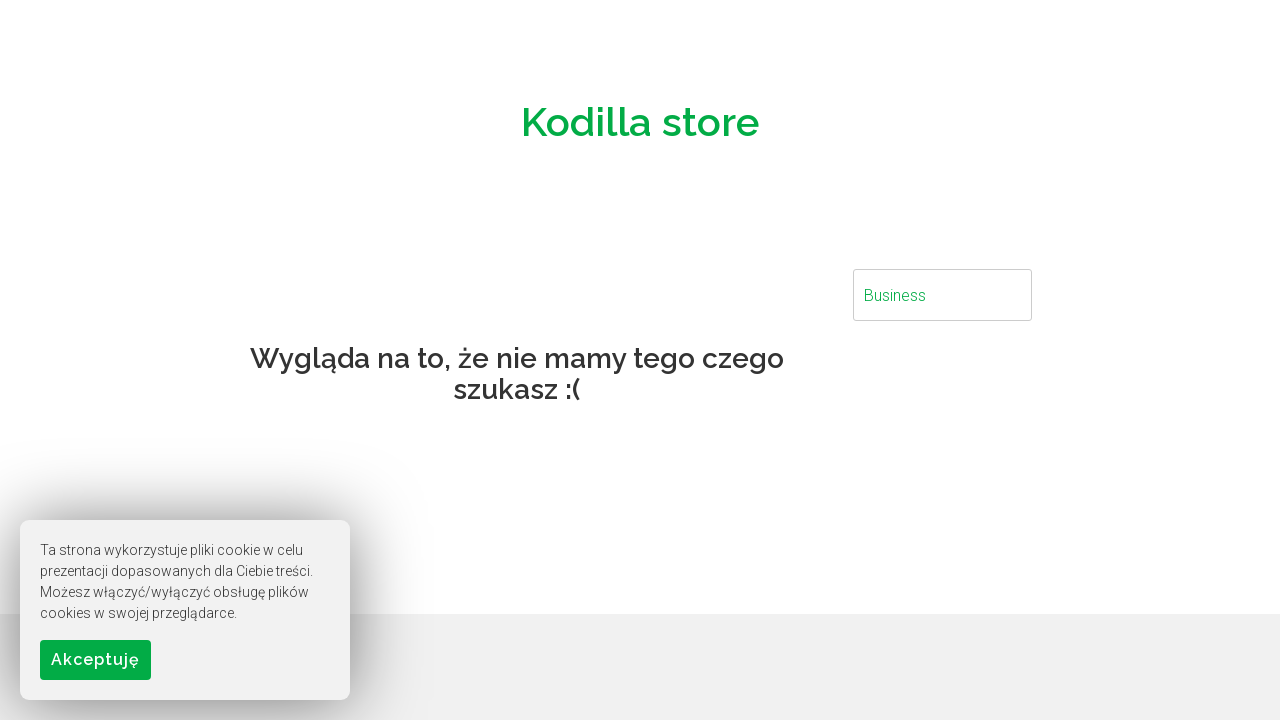

Waited for network to become idle after searching for 'Business'
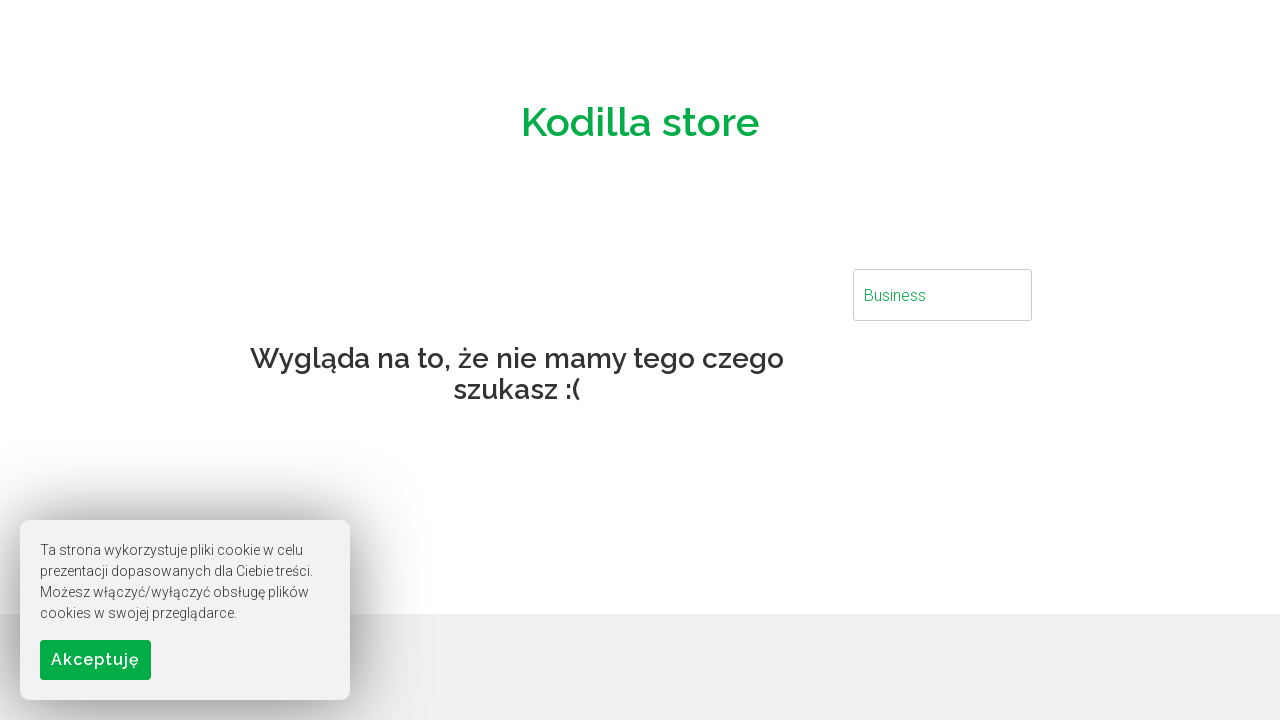

Waited 500ms for results to render for 'Business'
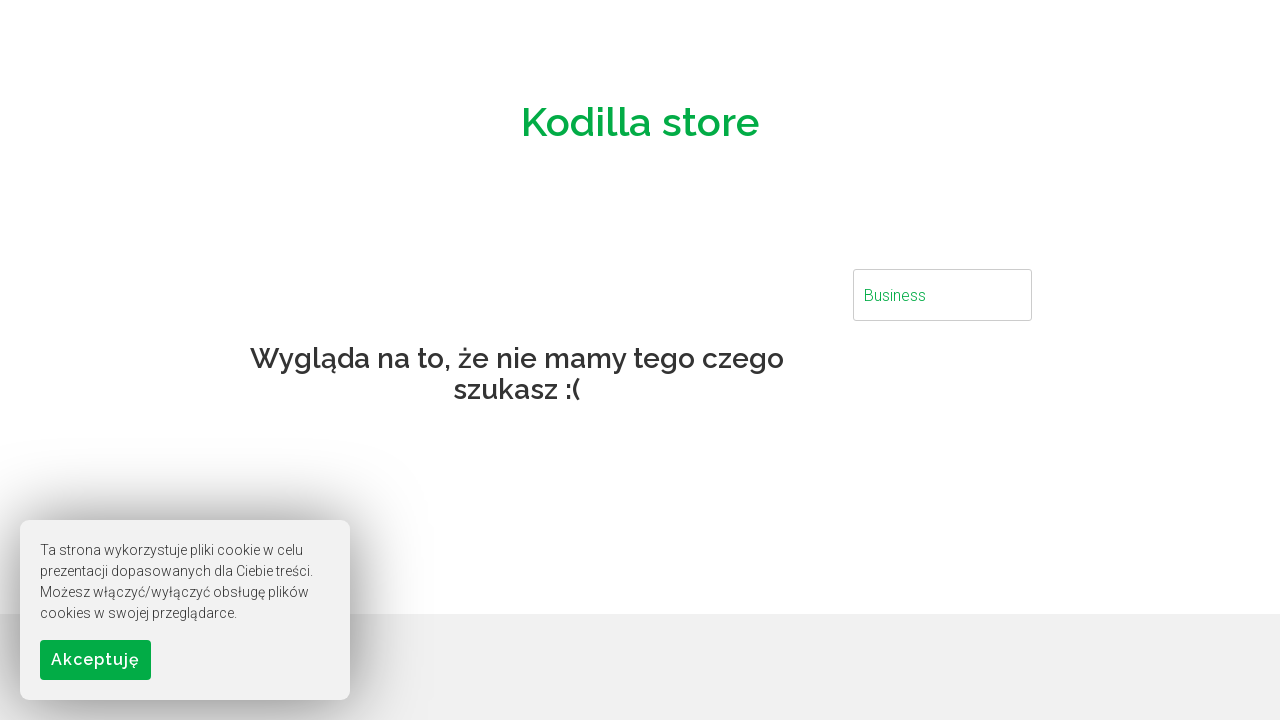

Cleared search field on input[type='search'], input[name='search'], input[placeholder*='search' i], inpu
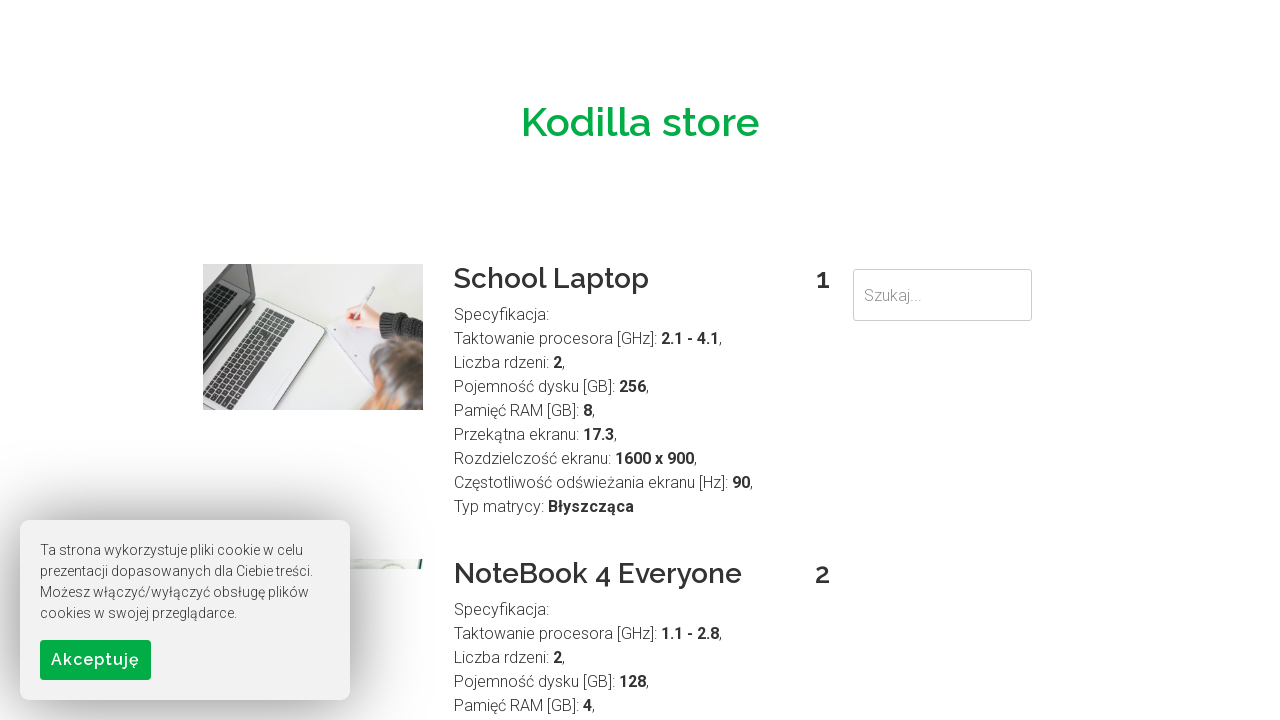

Entered search query: 'Gaming' on input[type='search'], input[name='search'], input[placeholder*='search' i], inpu
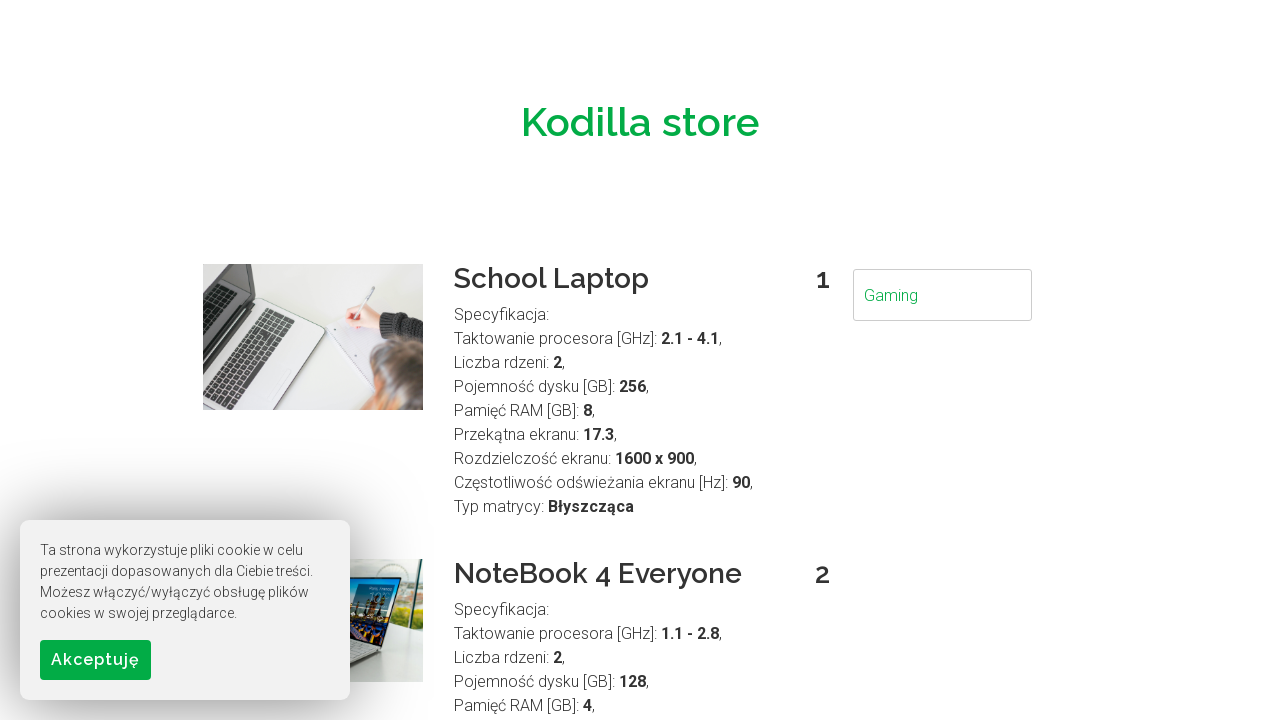

Pressed Enter to submit search for 'Gaming' on input[type='search'], input[name='search'], input[placeholder*='search' i], inpu
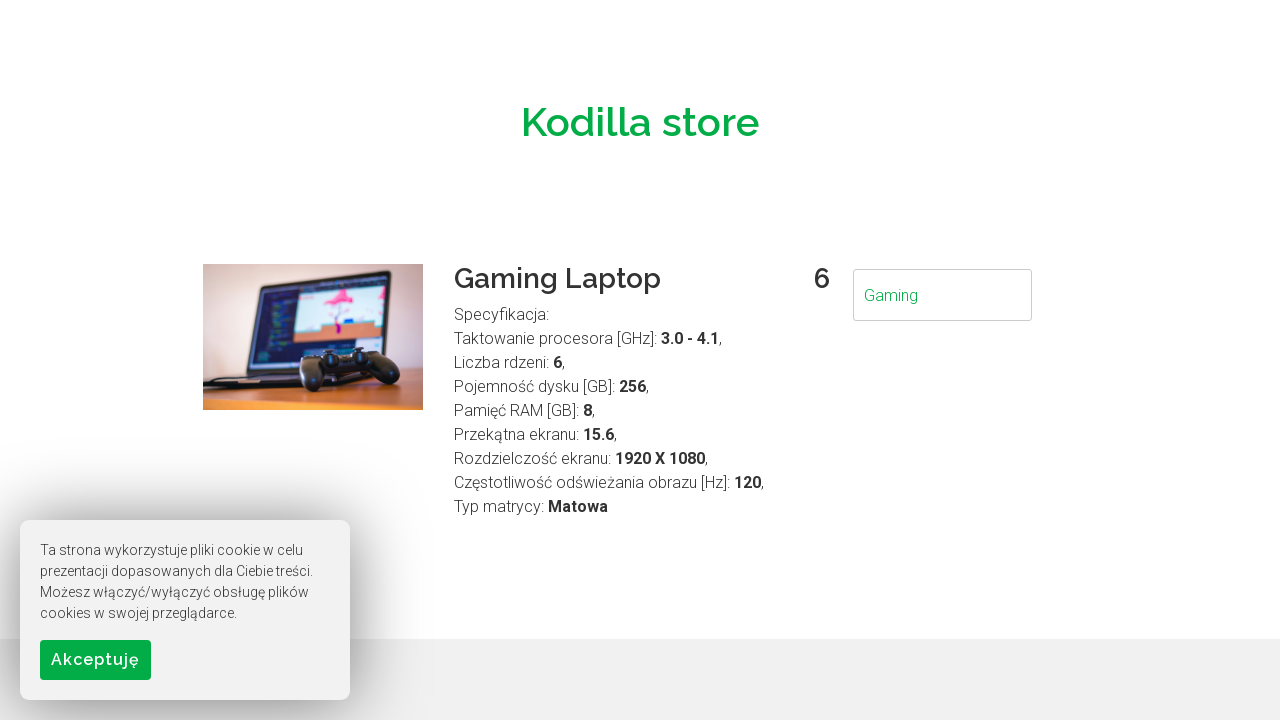

Waited for network to become idle after searching for 'Gaming'
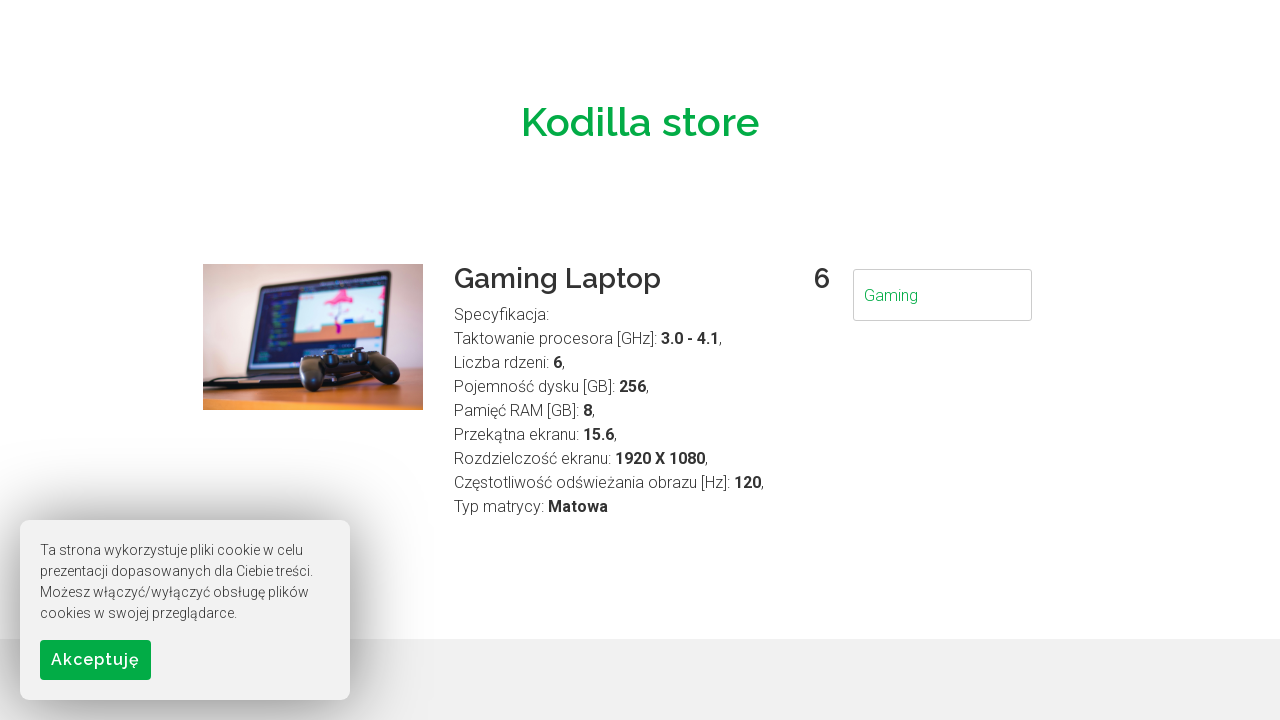

Waited 500ms for results to render for 'Gaming'
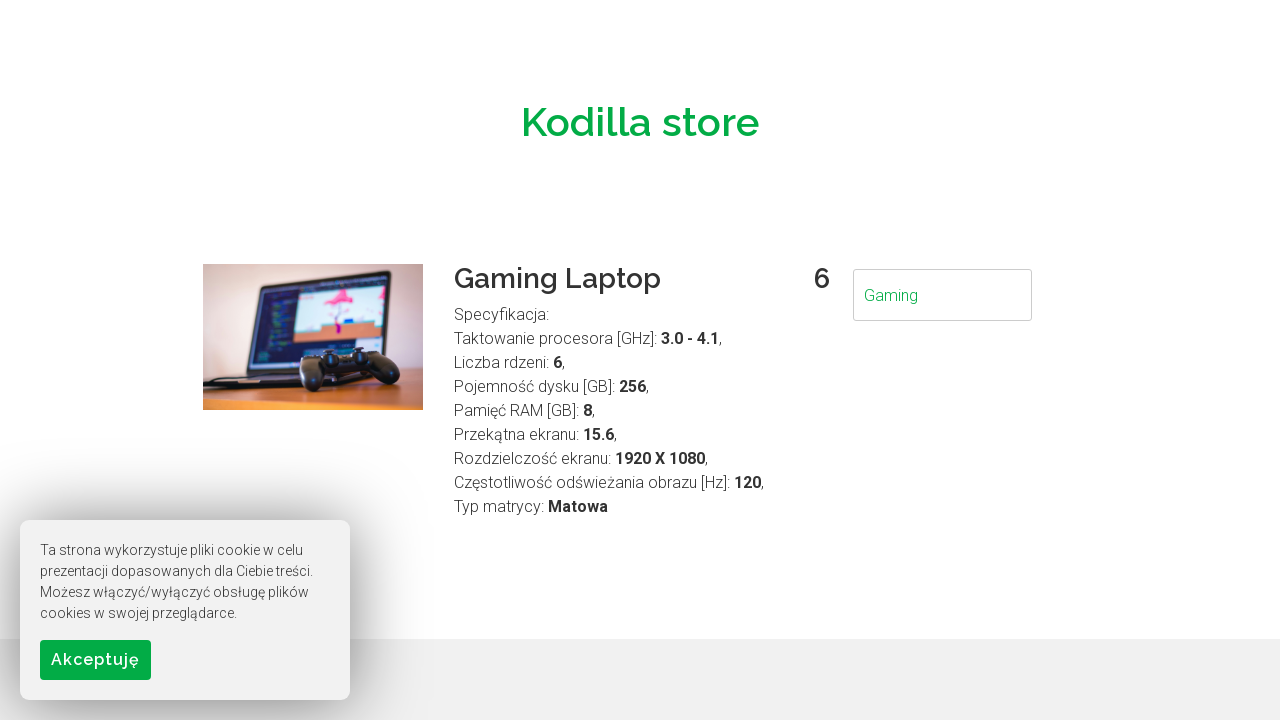

Cleared search field on input[type='search'], input[name='search'], input[placeholder*='search' i], inpu
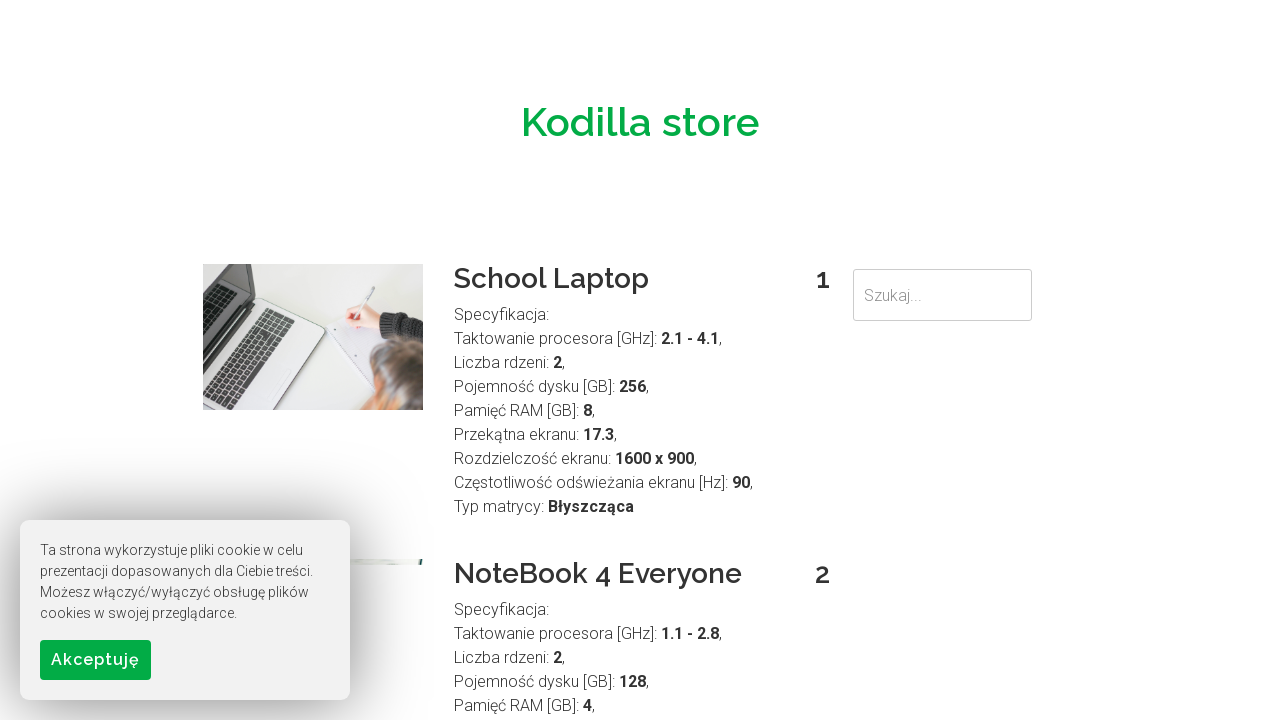

Entered search query: 'Powerful' on input[type='search'], input[name='search'], input[placeholder*='search' i], inpu
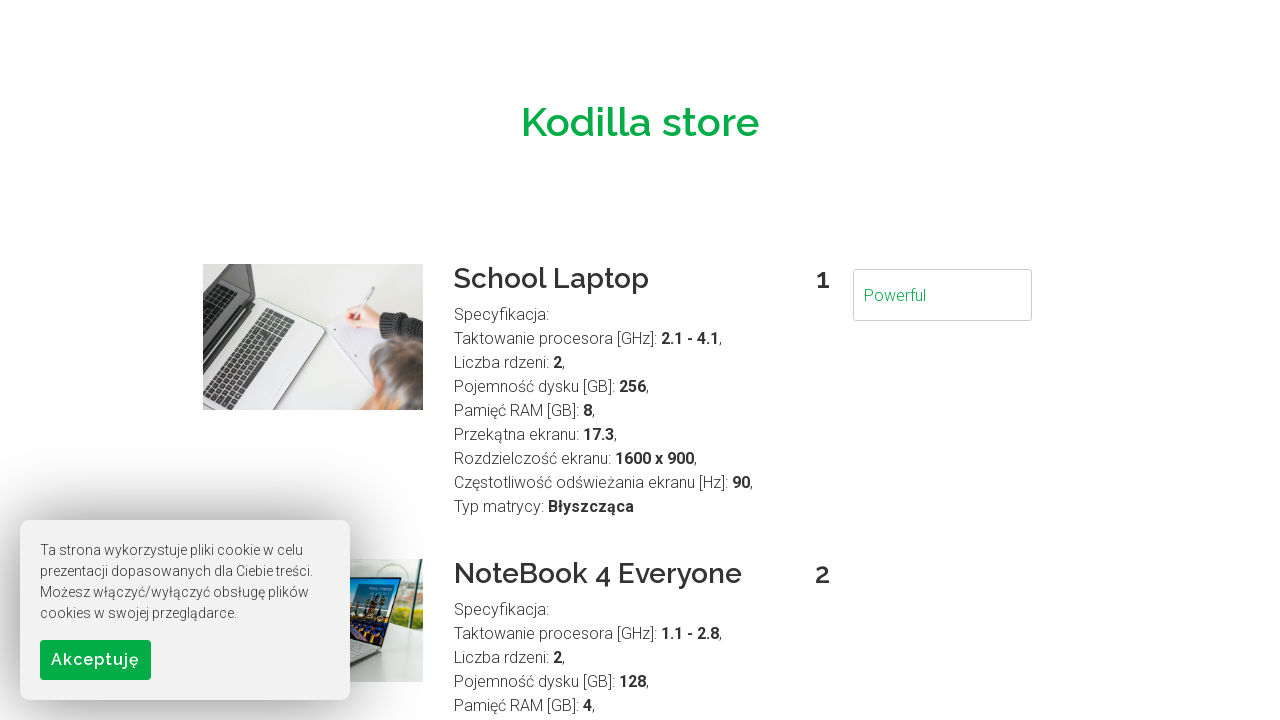

Pressed Enter to submit search for 'Powerful' on input[type='search'], input[name='search'], input[placeholder*='search' i], inpu
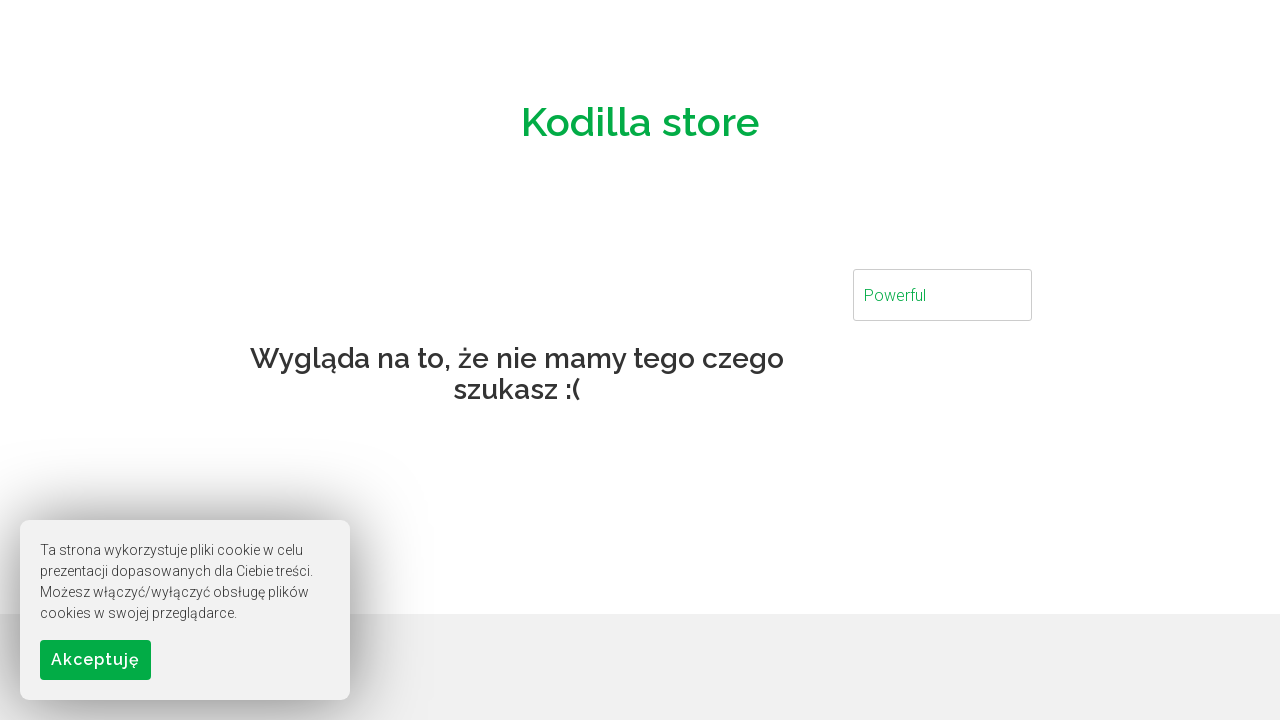

Waited for network to become idle after searching for 'Powerful'
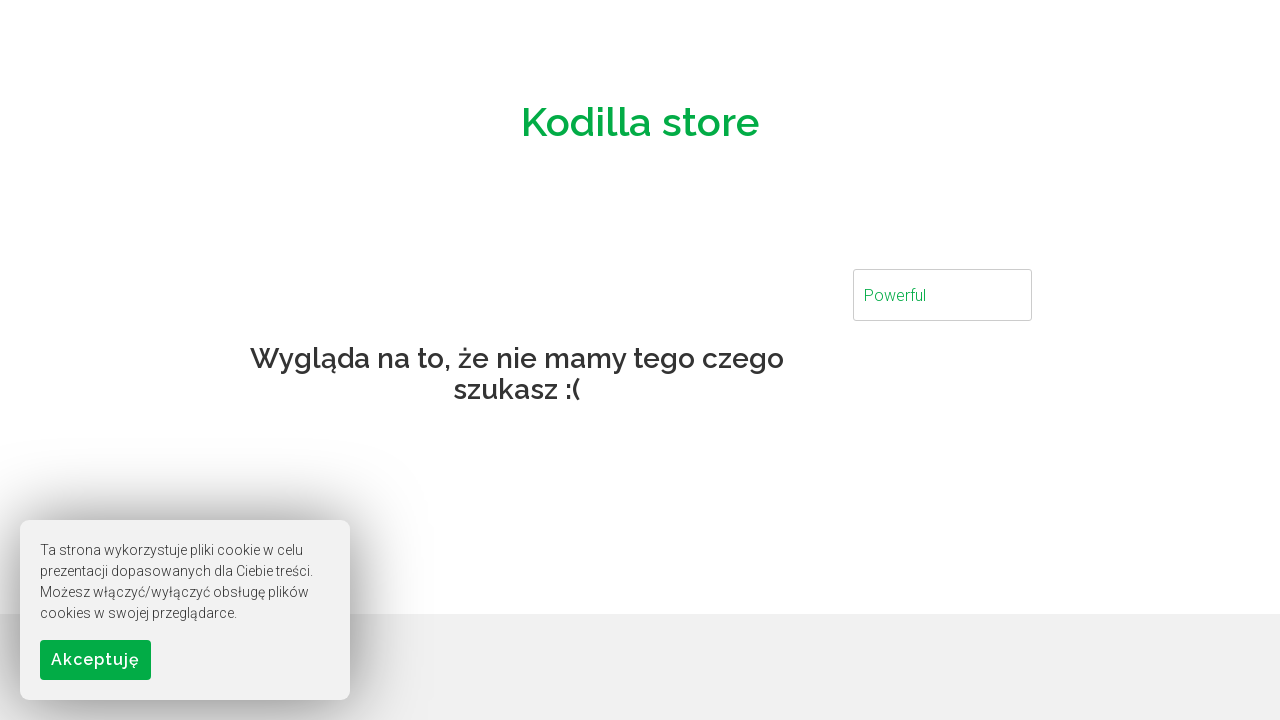

Waited 500ms for results to render for 'Powerful'
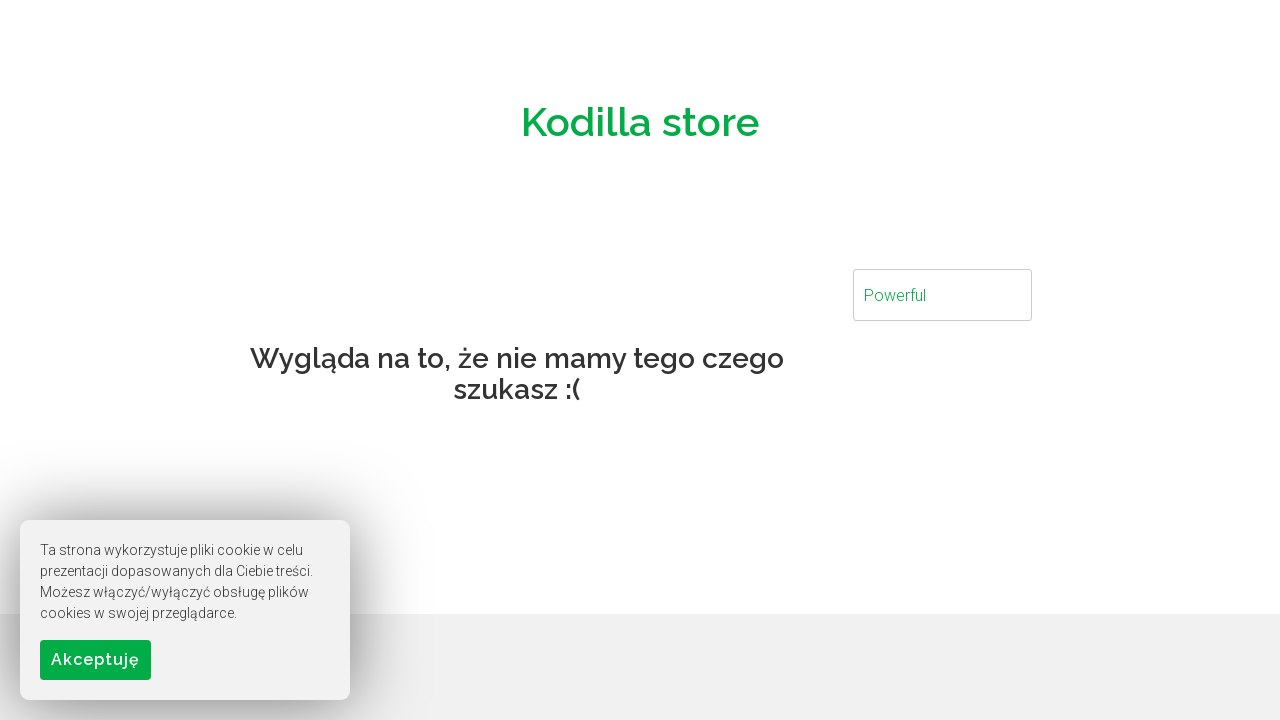

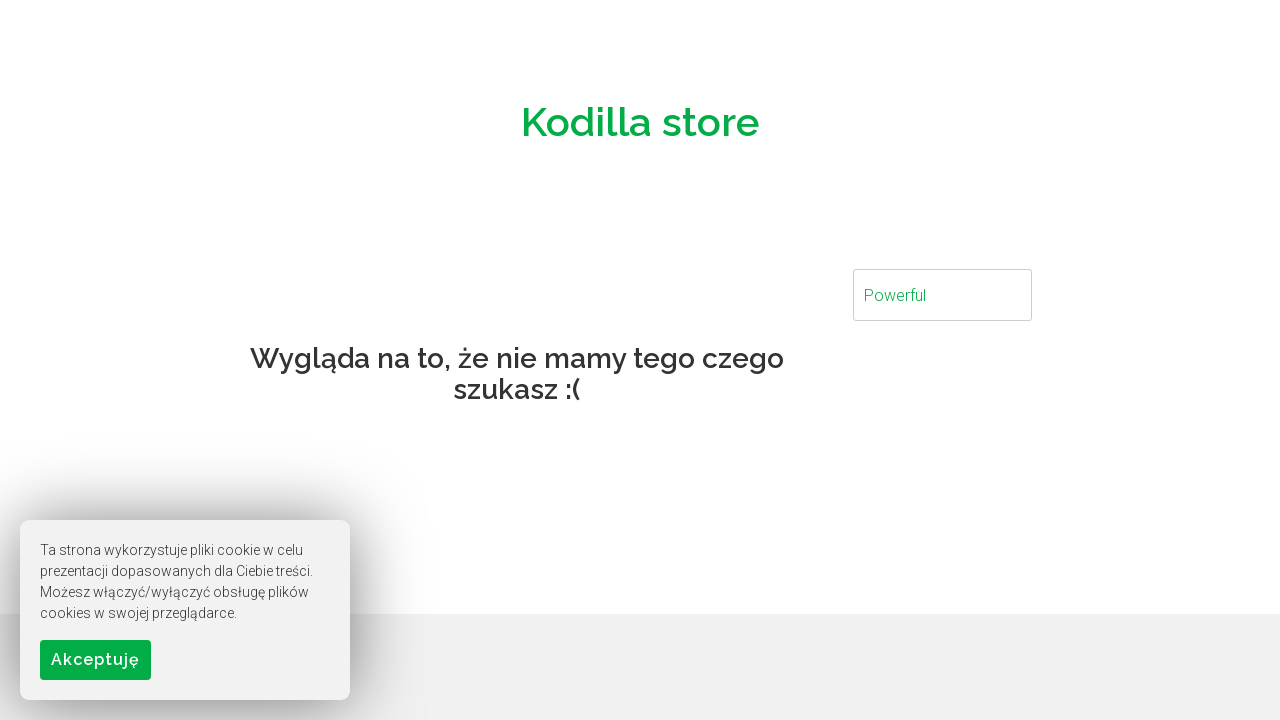